Clicks on Book Free Demo button and fills out the demo request form with test user information

Starting URL: https://orangehrm.com/

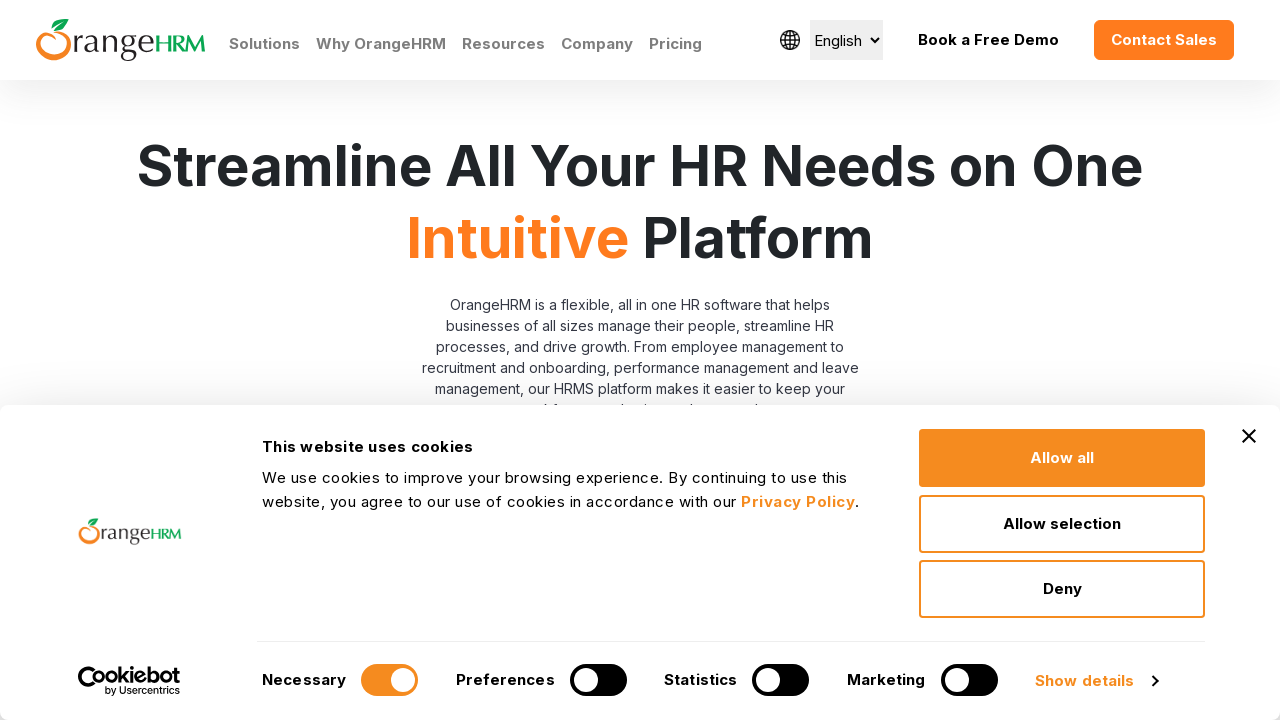

Clicked on Book Free Demo button at (988, 40) on li.nav-item.nav-item-btn.web-menu
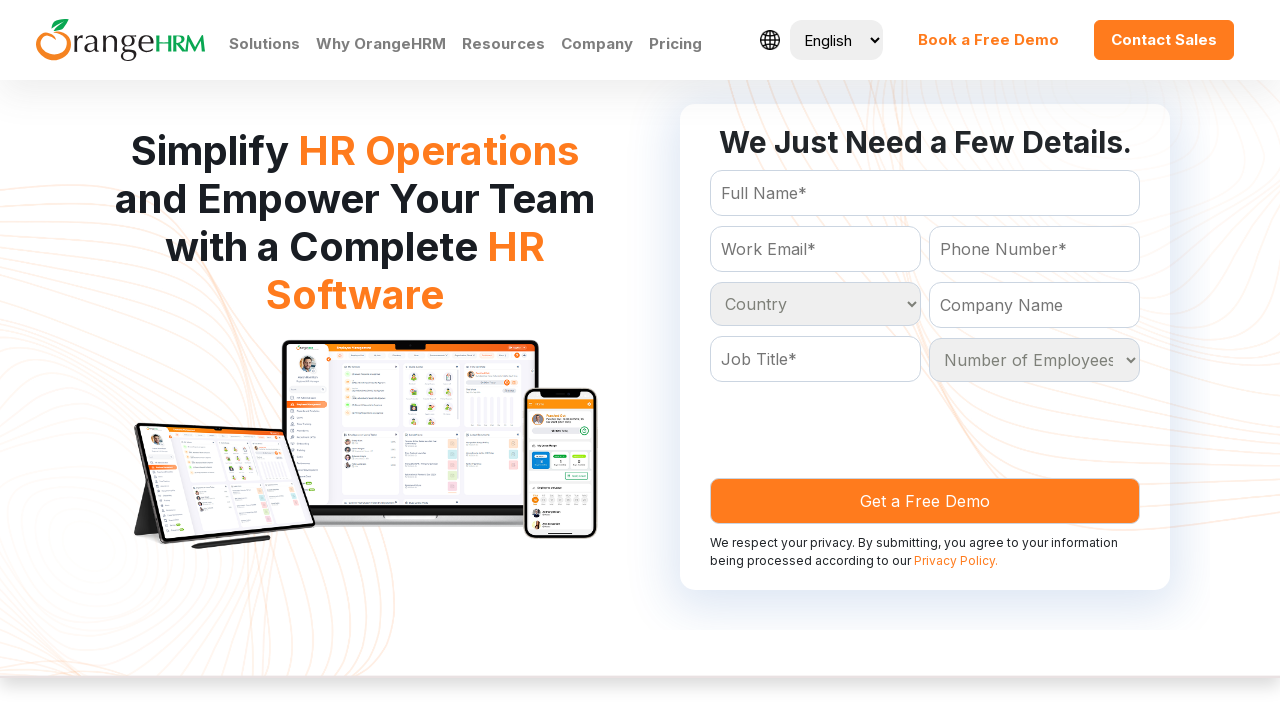

Waited for demo request form to load
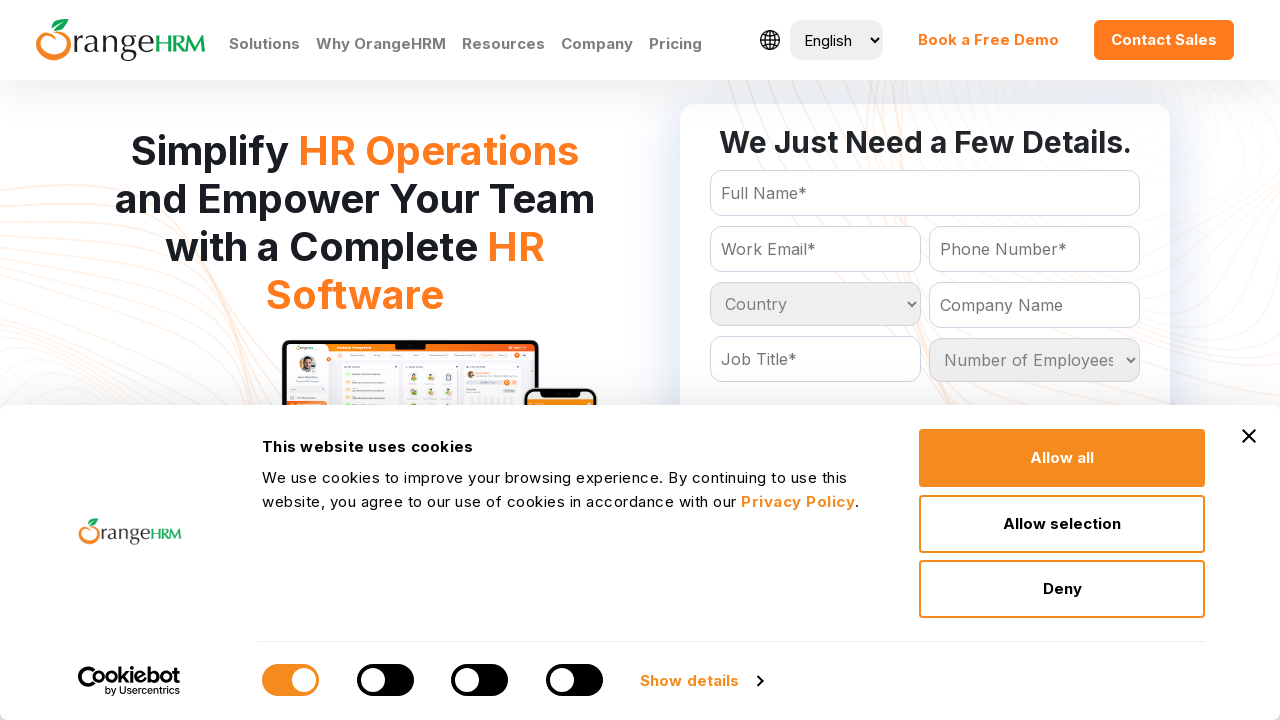

Filled in Full Name field with 'Michael Rodriguez' on input[name='FullName']
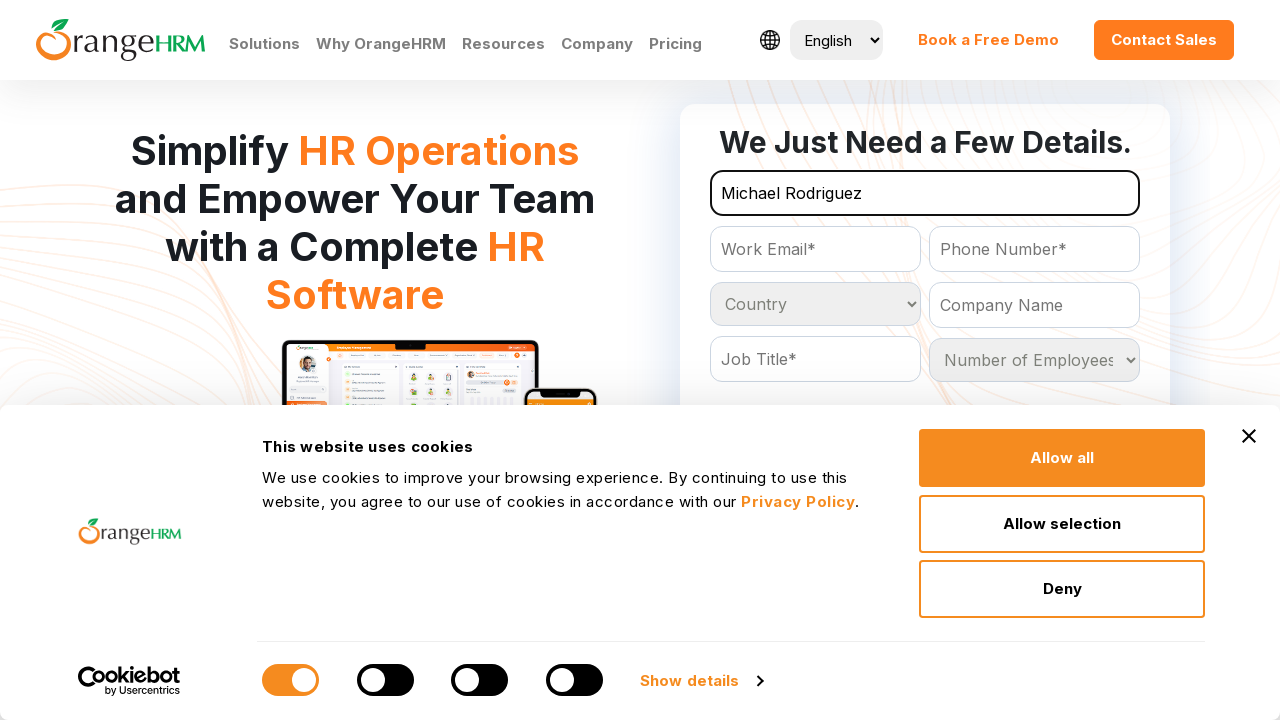

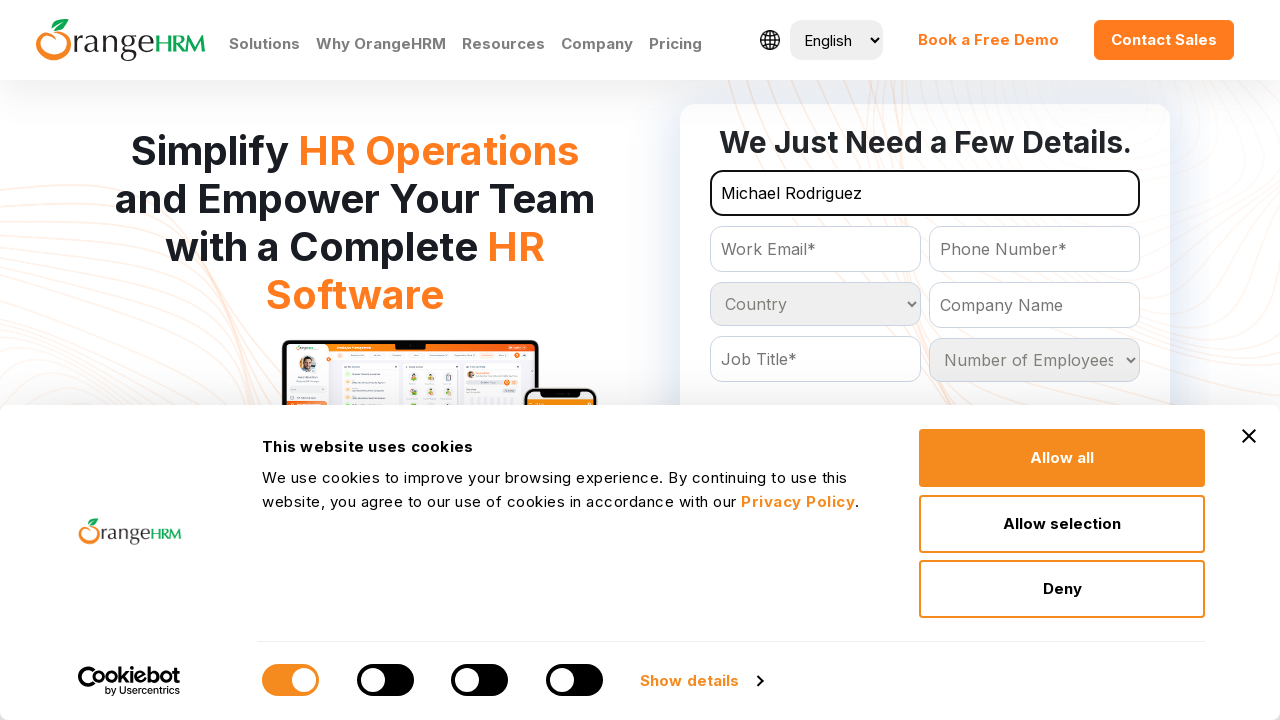